Navigates to a government contact directory page, waits for the table to load, and then navigates to the next page to verify pagination works.

Starting URL: https://mofaga.gov.np/local-contact?page=1

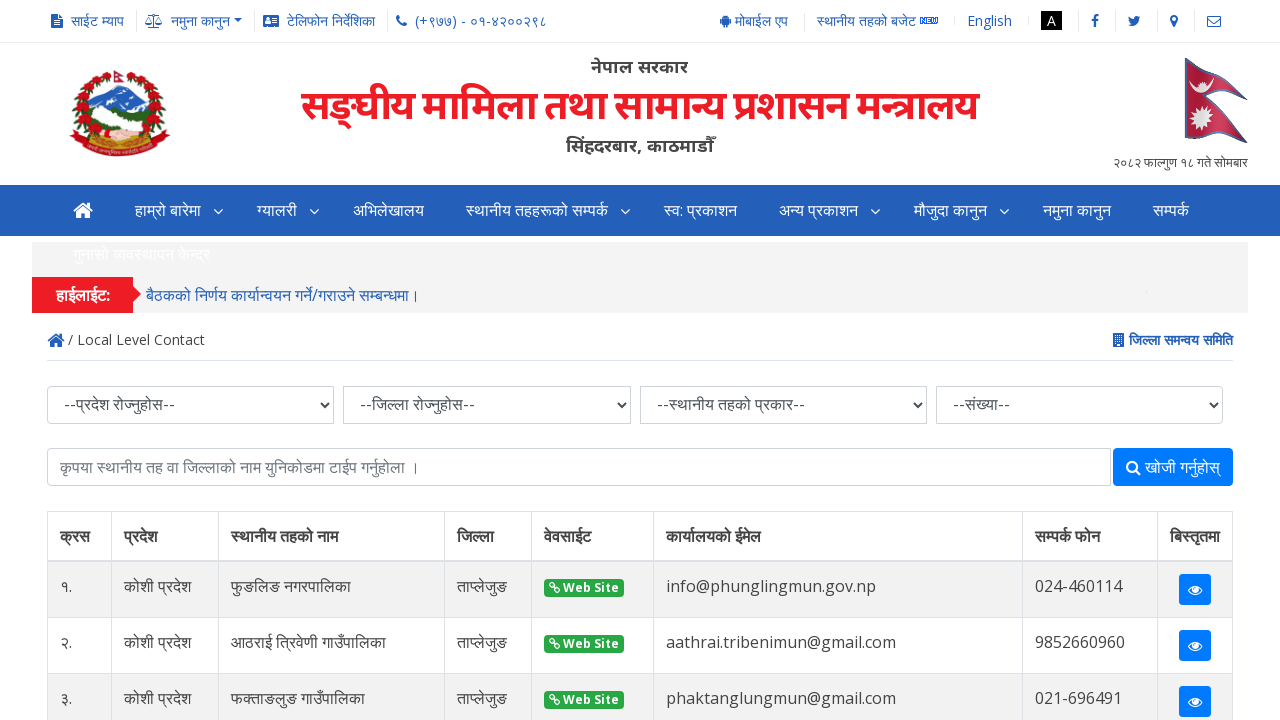

Waited for table to load on first page
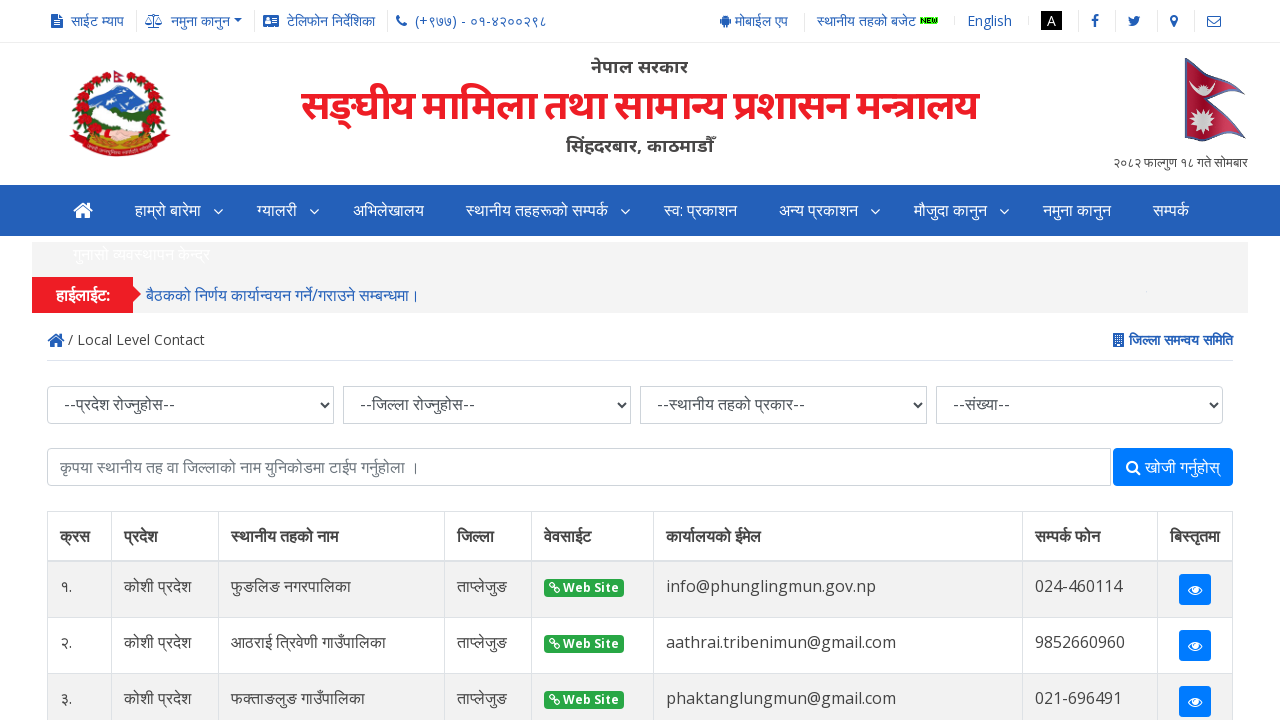

Verified table headers are present
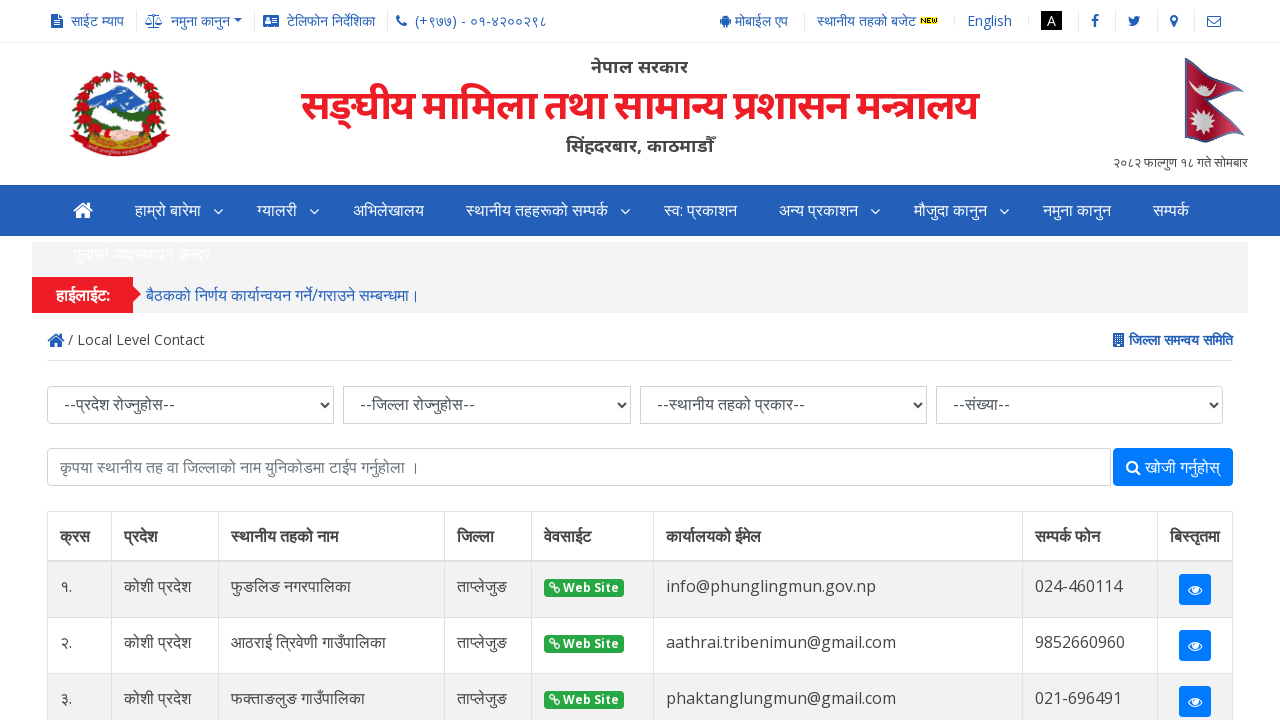

Verified table body rows are present
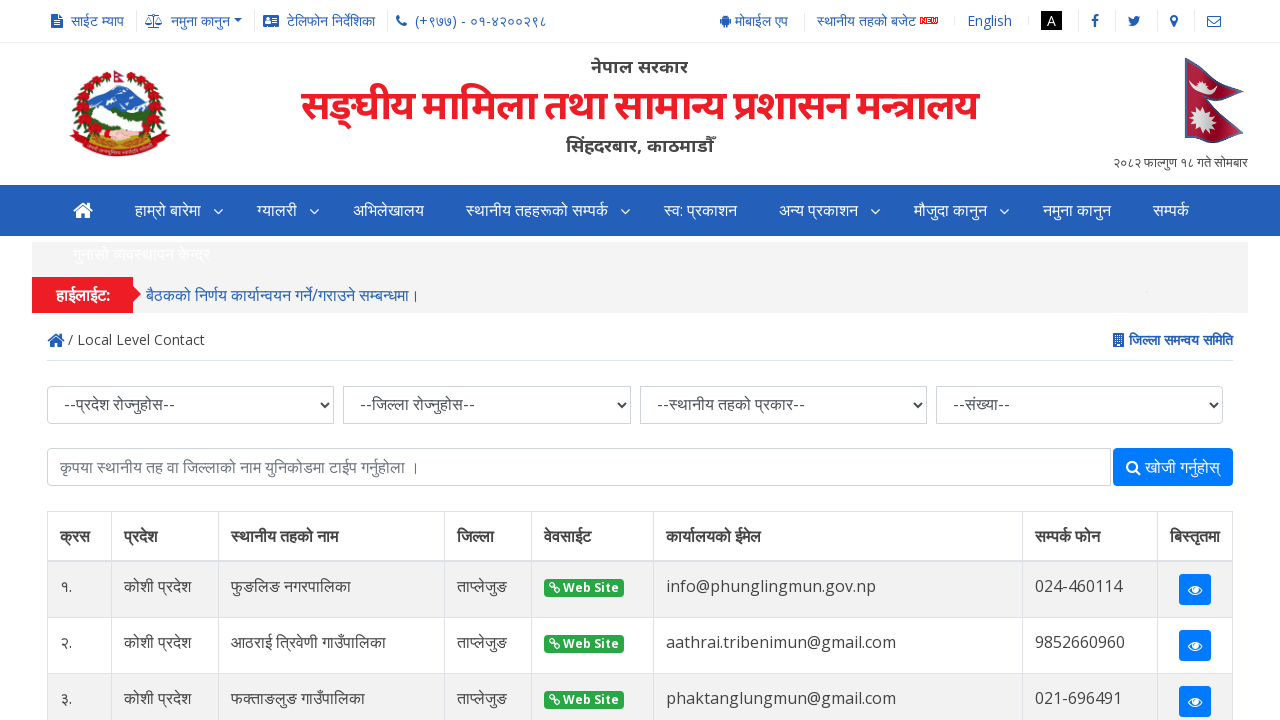

Navigated to page 2 to verify pagination
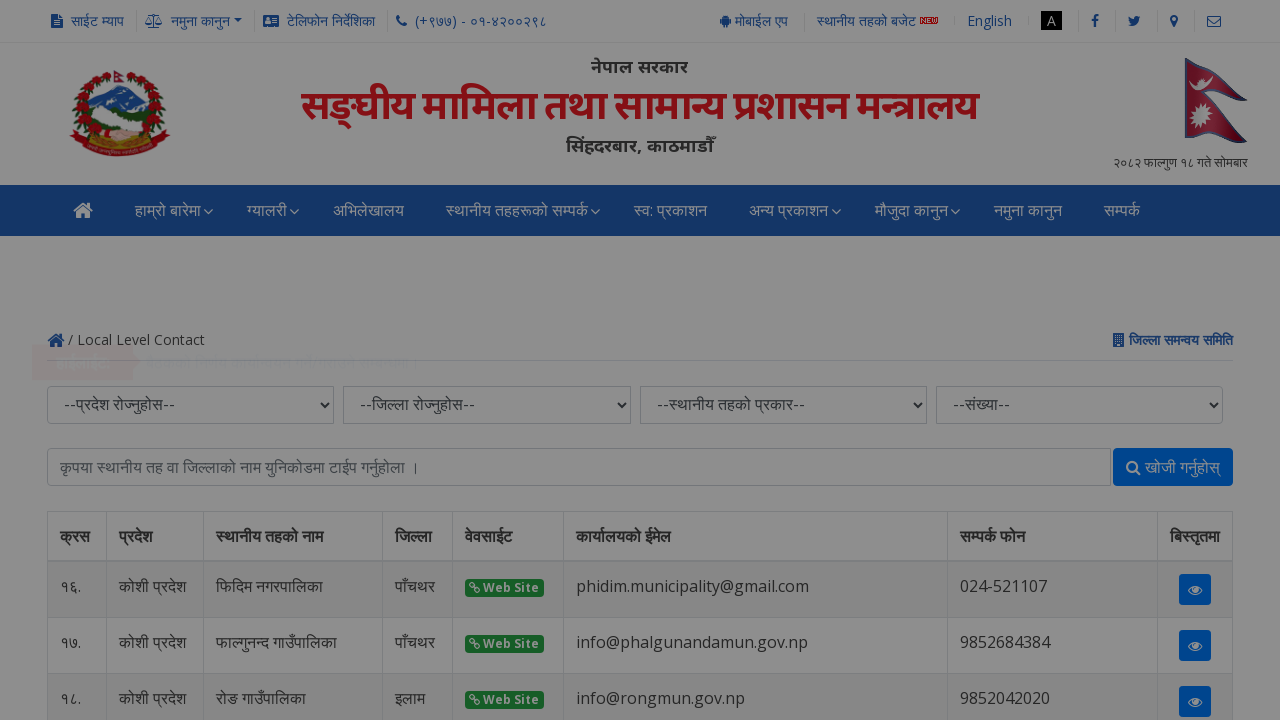

Waited for table to load on second page
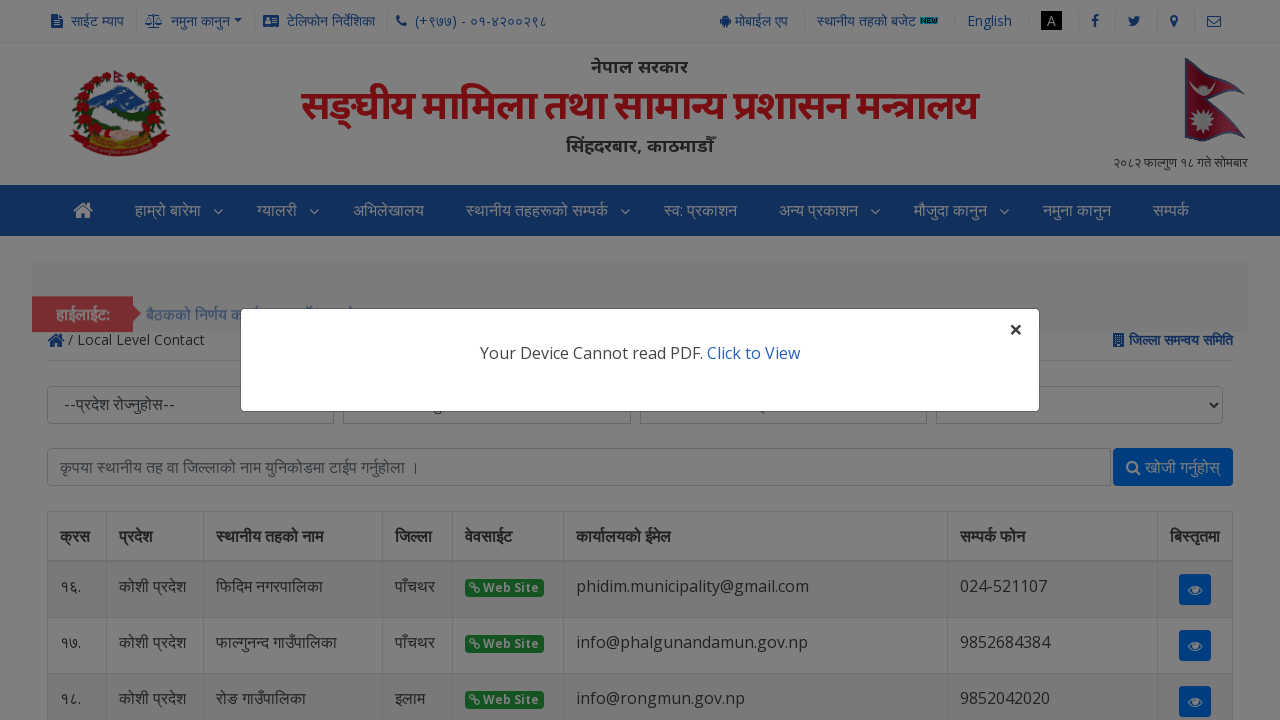

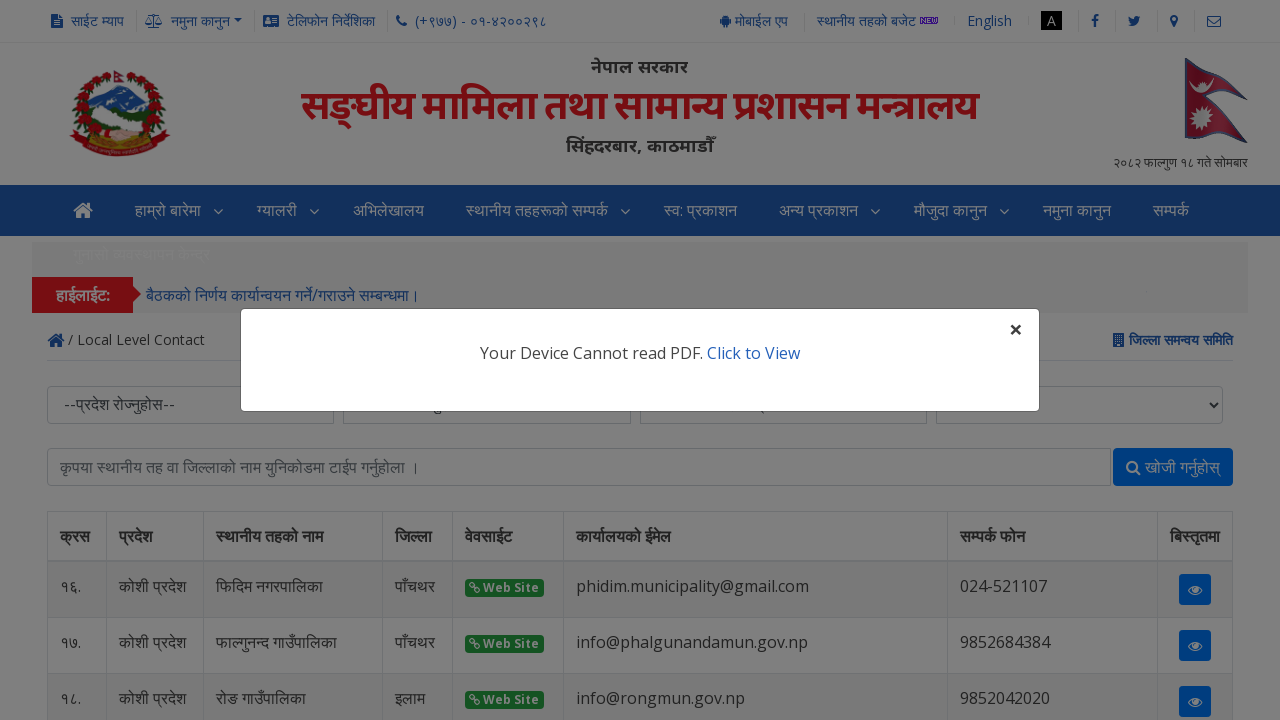